Navigates to the Walmart website and retrieves the page title to verify the page loaded correctly

Starting URL: http://www.walmart.com

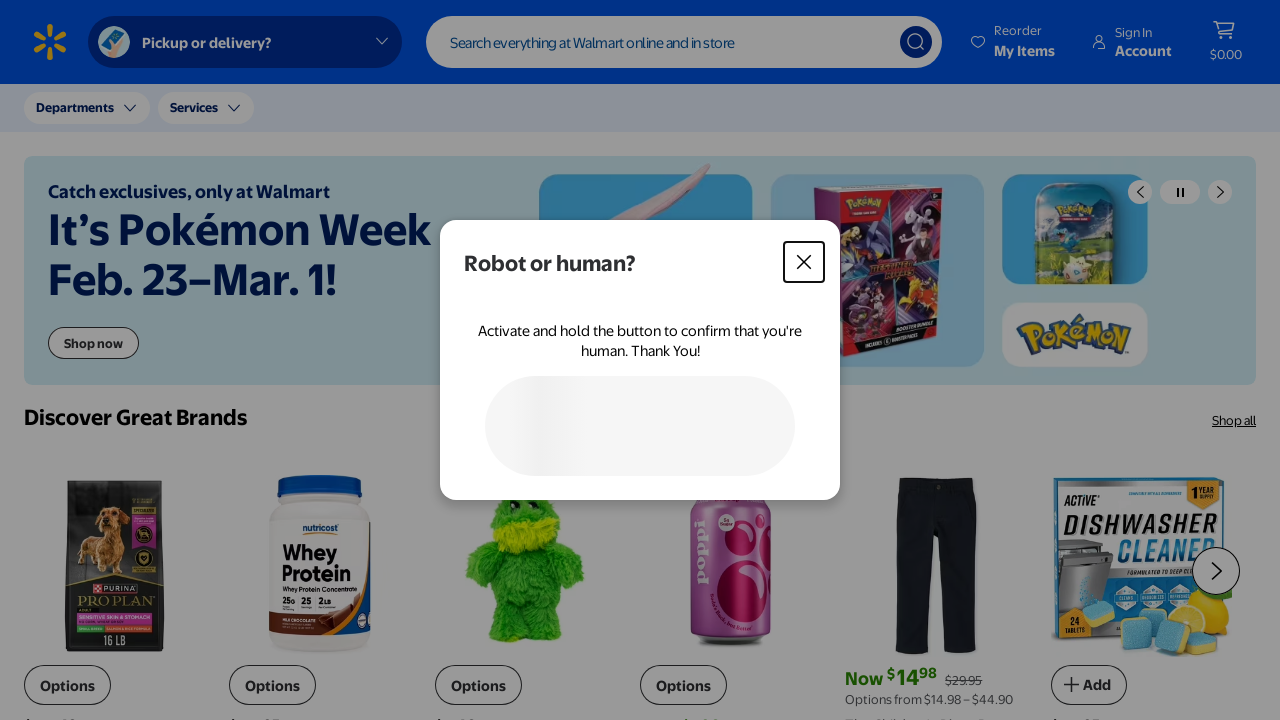

Retrieved page title from Walmart website
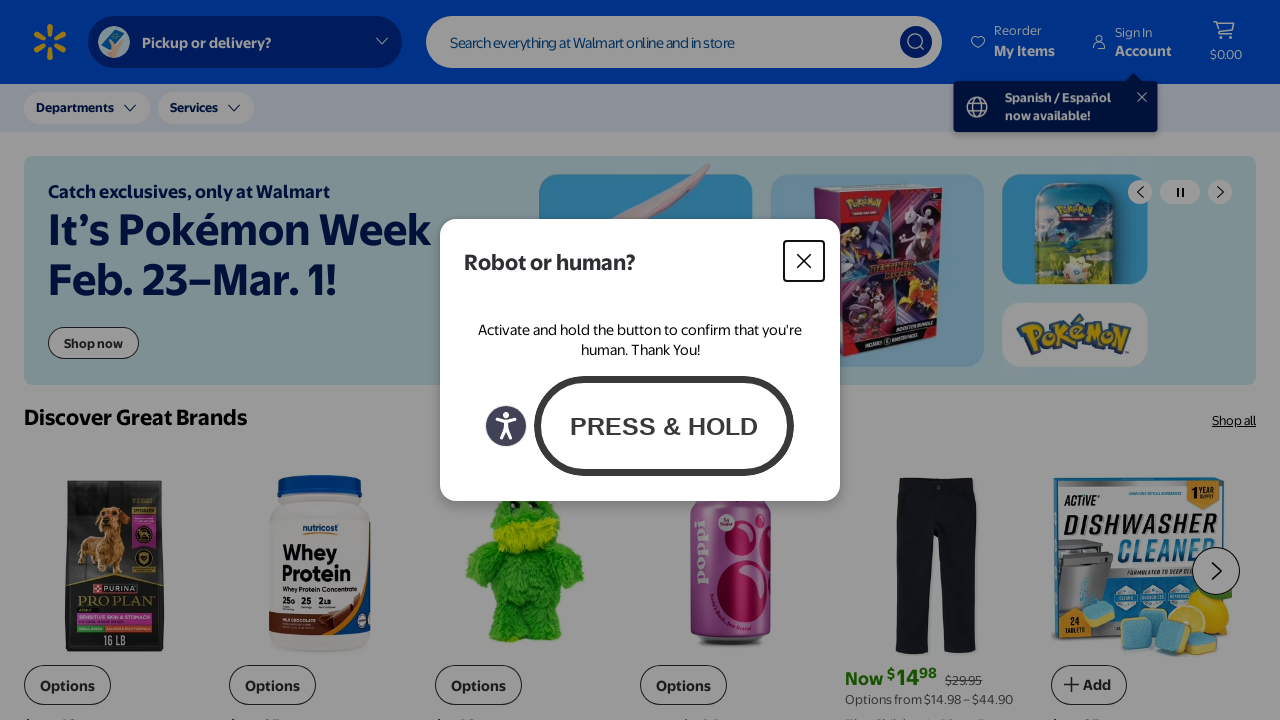

Waited for page DOM to be fully loaded
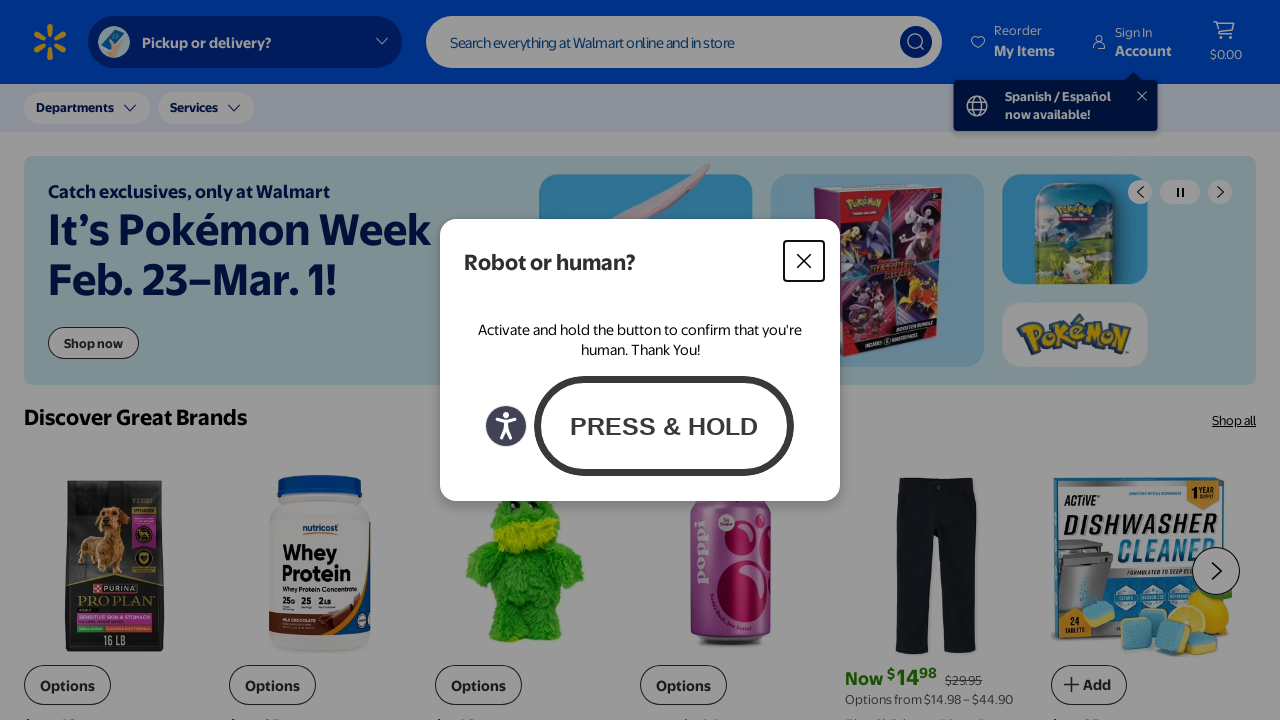

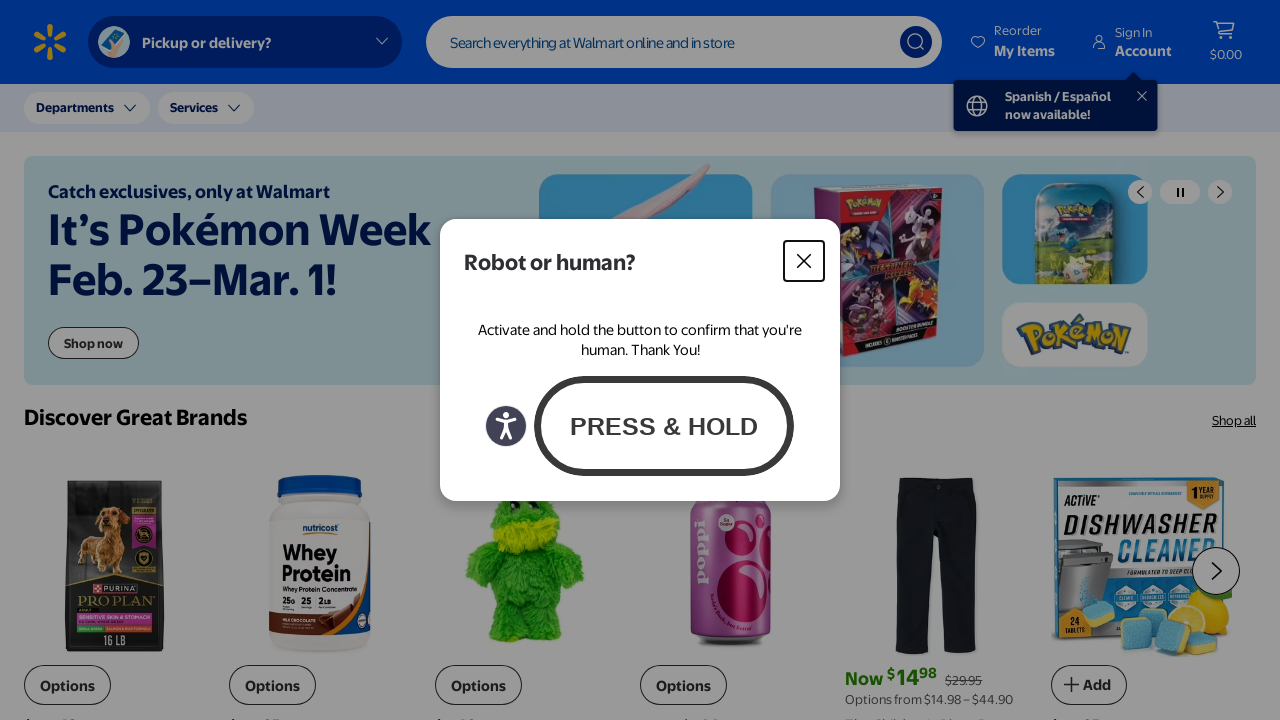